Tests window handling functionality by opening a new window, switching between windows, and verifying content in each window

Starting URL: https://the-internet.herokuapp.com/windows

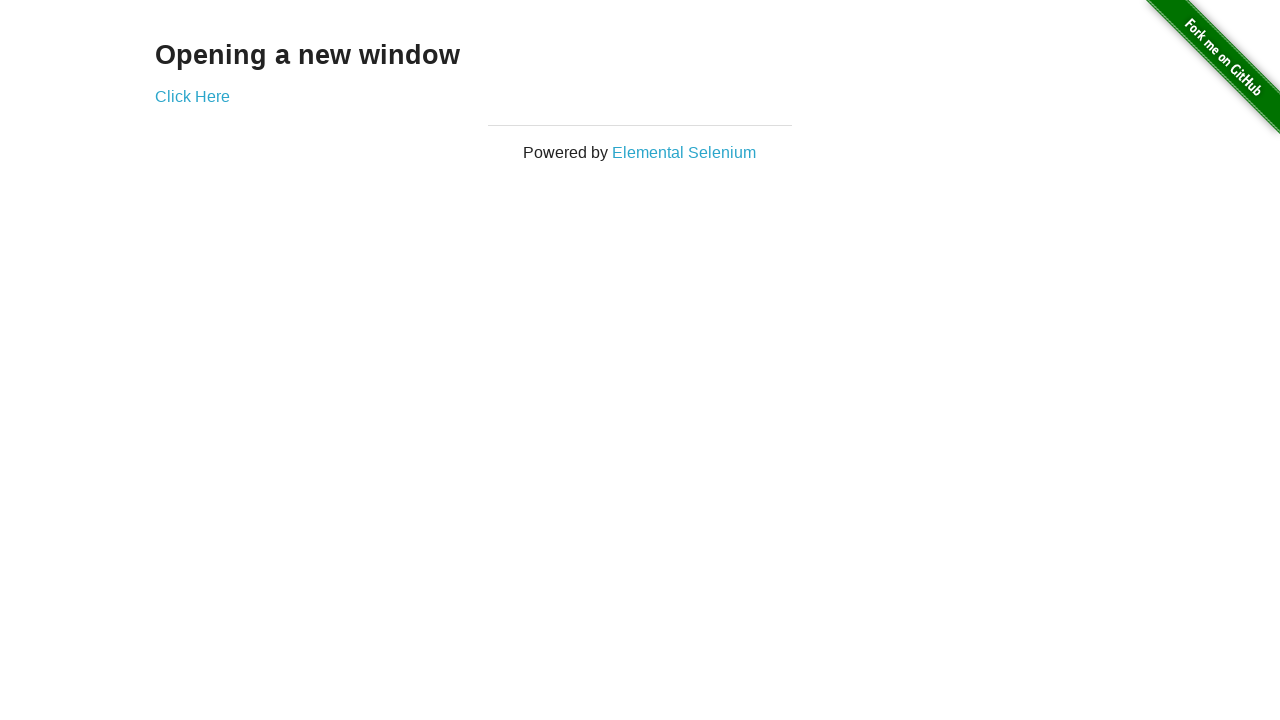

Verified 'Opening a new window' text is present on main page
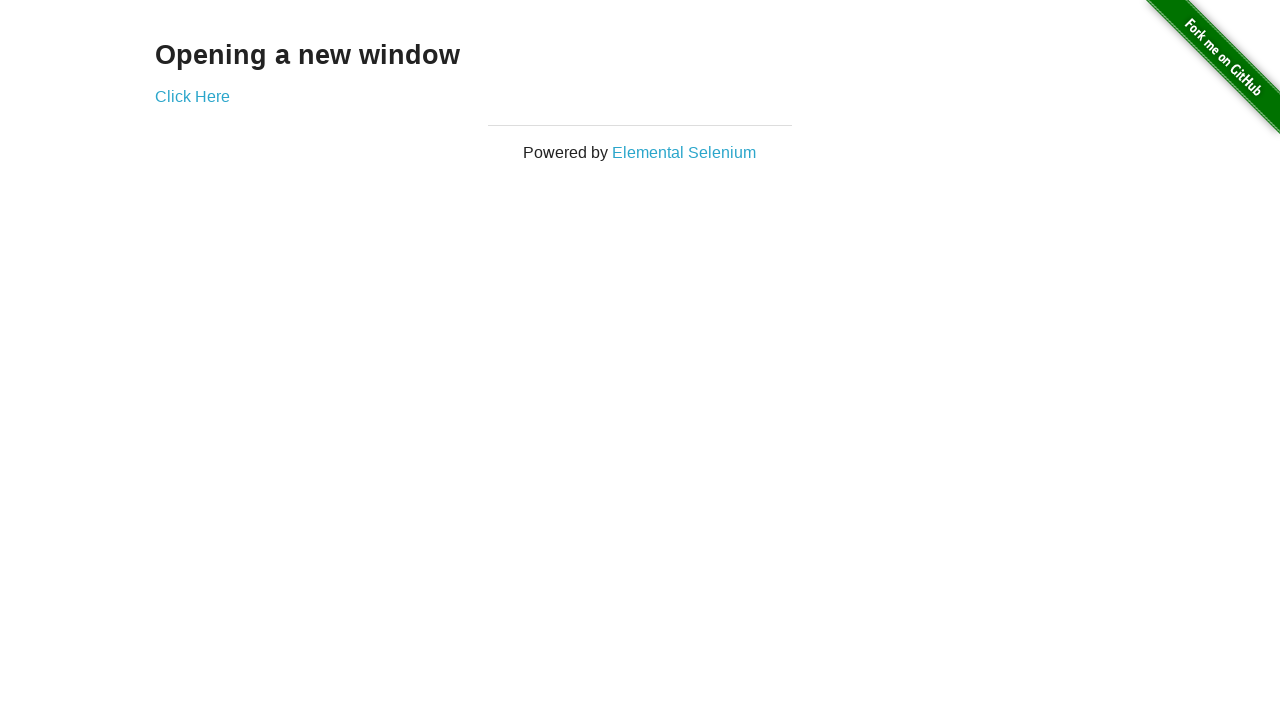

Verified main page title contains 'The Internet'
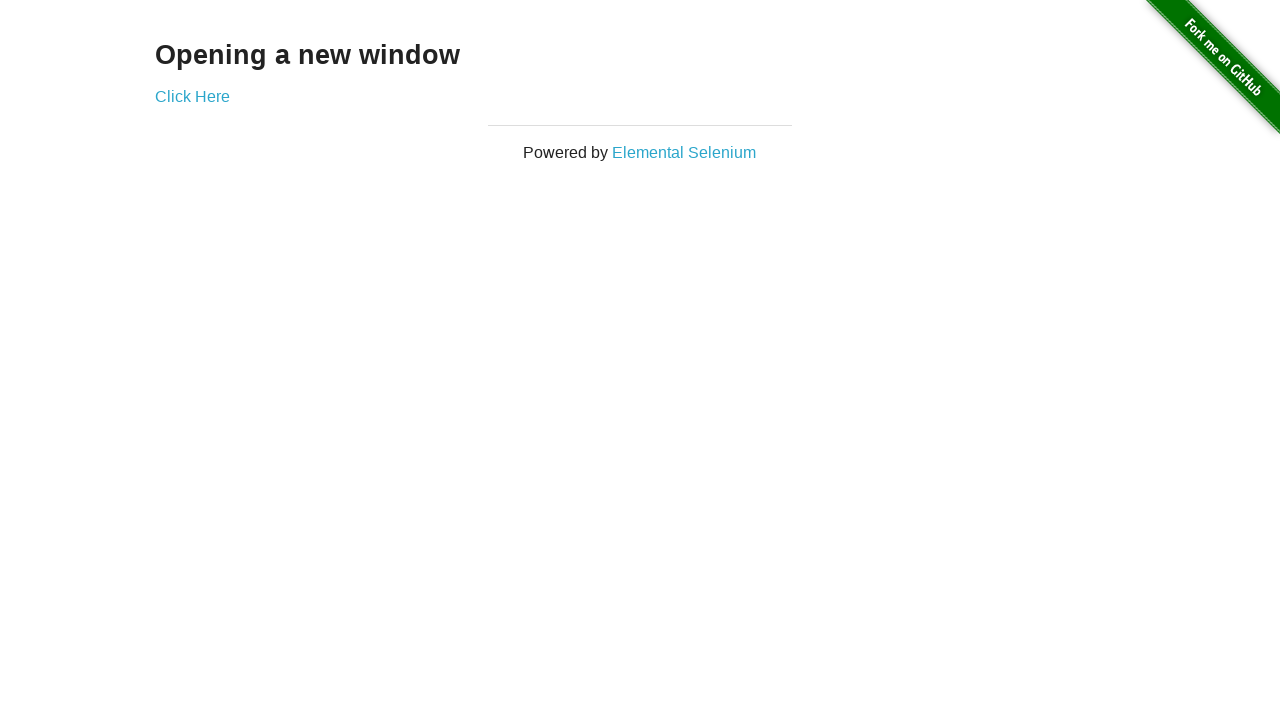

Clicked 'Click Here' link to open new window at (192, 96) on text='Click Here'
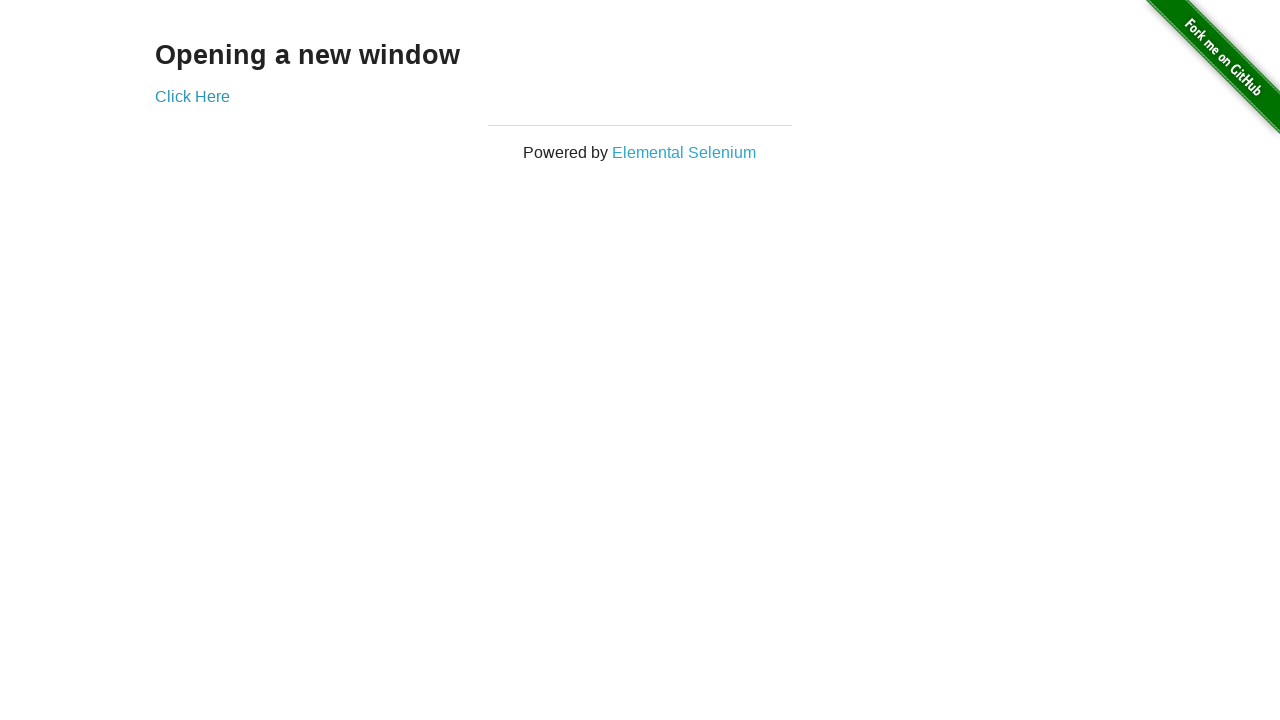

New window opened and obtained reference to it
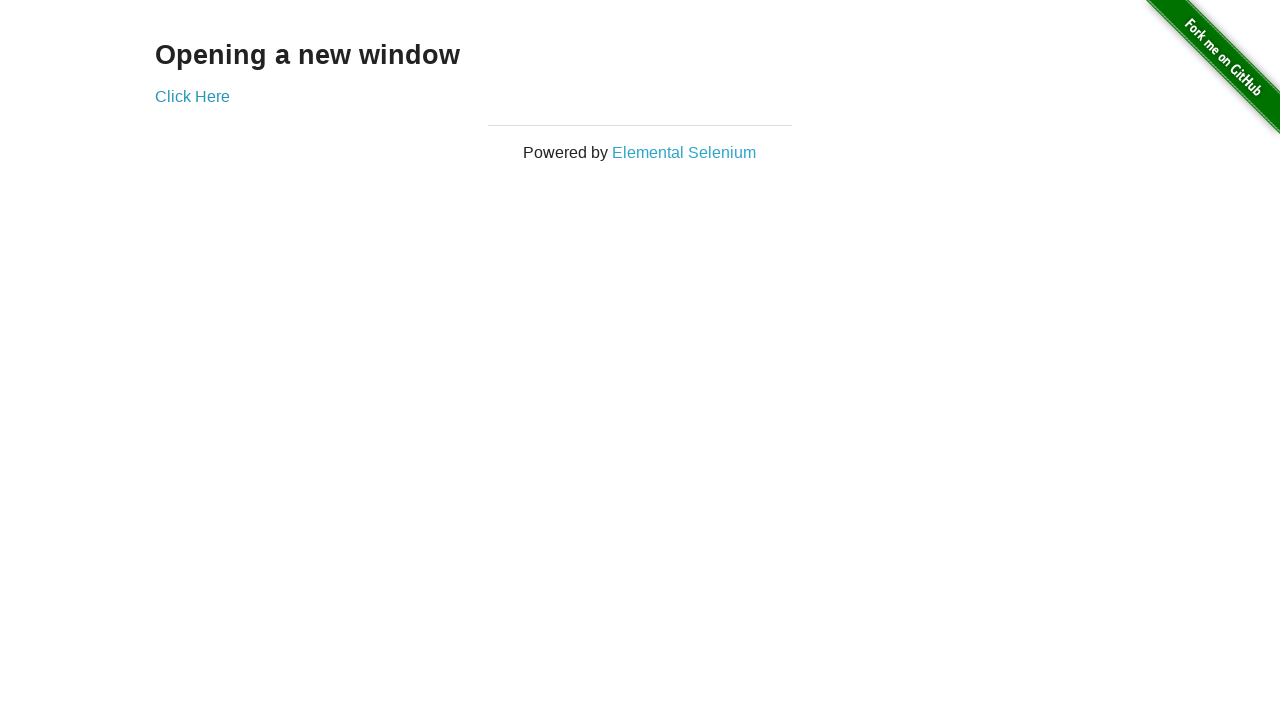

Verified new window title is 'New Window'
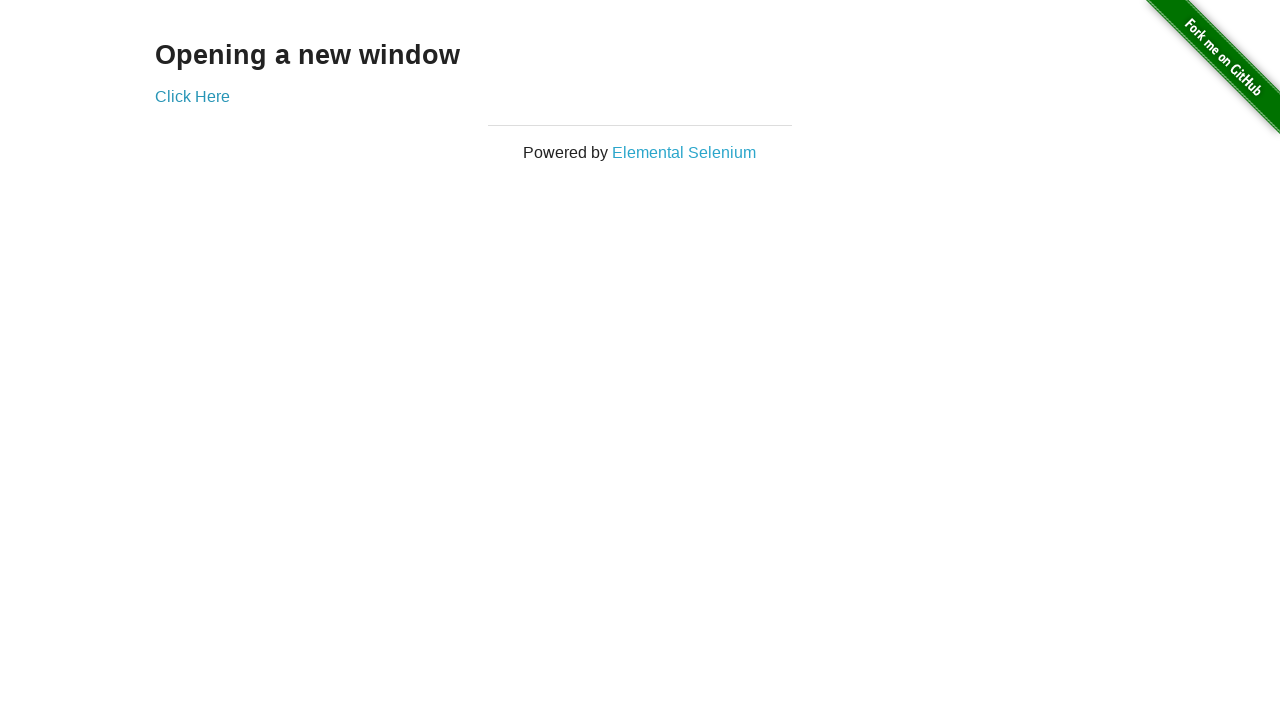

Verified h3 element is visible in new window
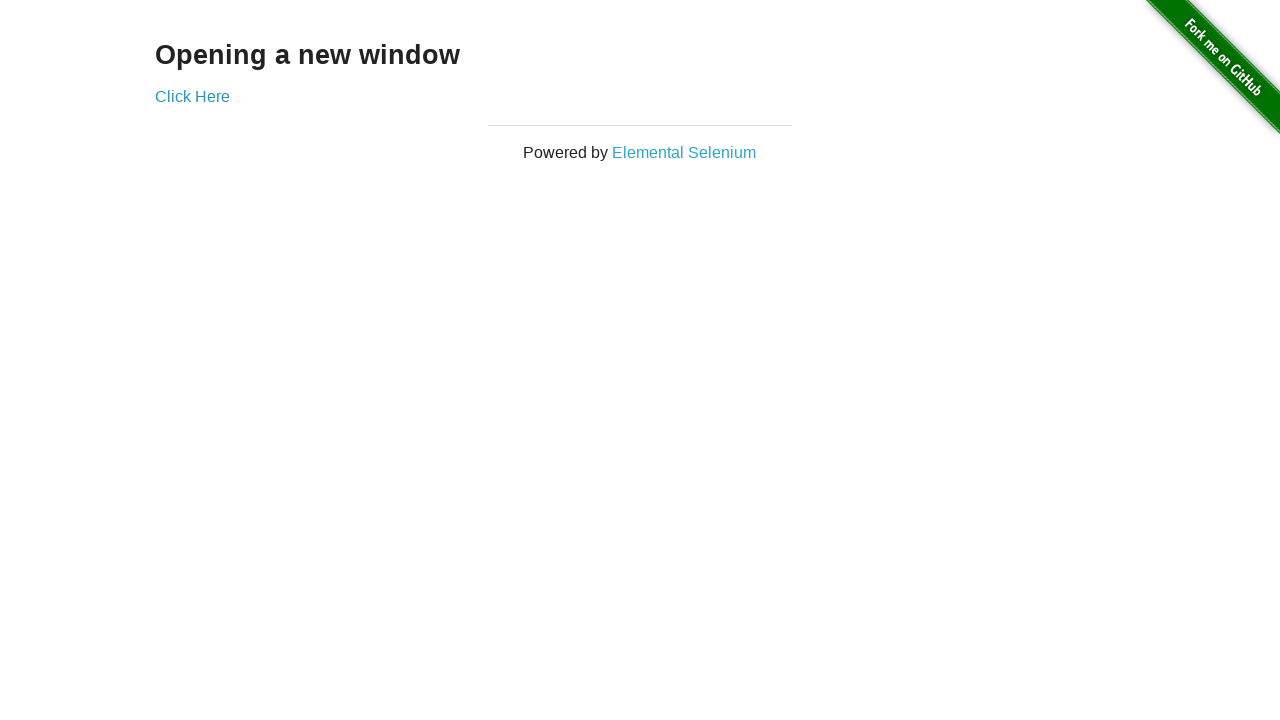

Verified original window still has 'The Internet' in title
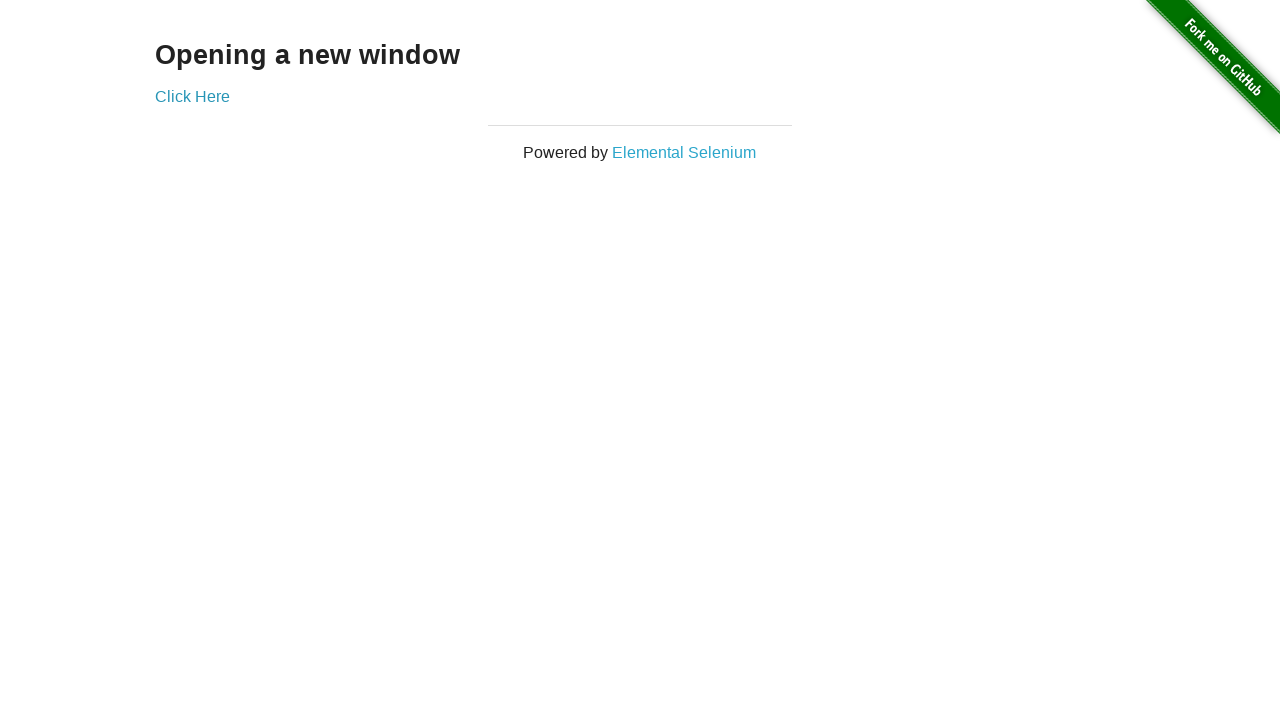

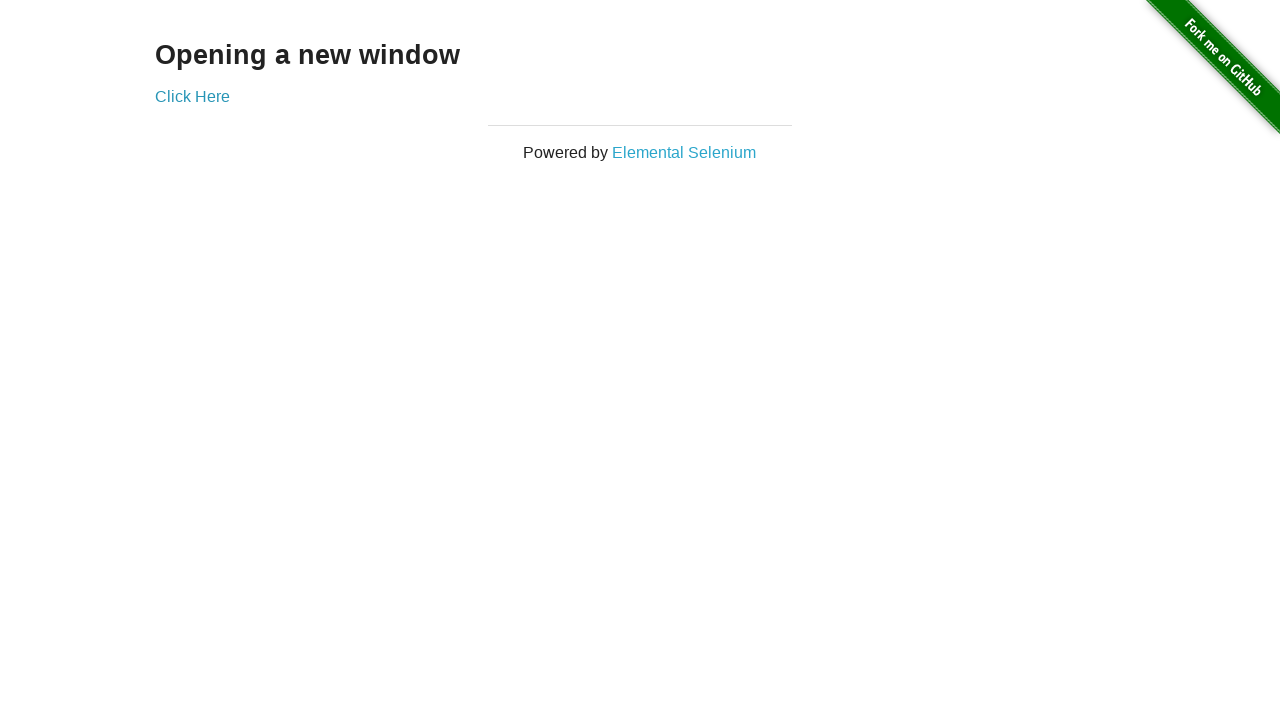